Tests entering text in the last name field of a registration form by clicking on the field and typing a name

Starting URL: https://demo.automationtesting.in/Register.html

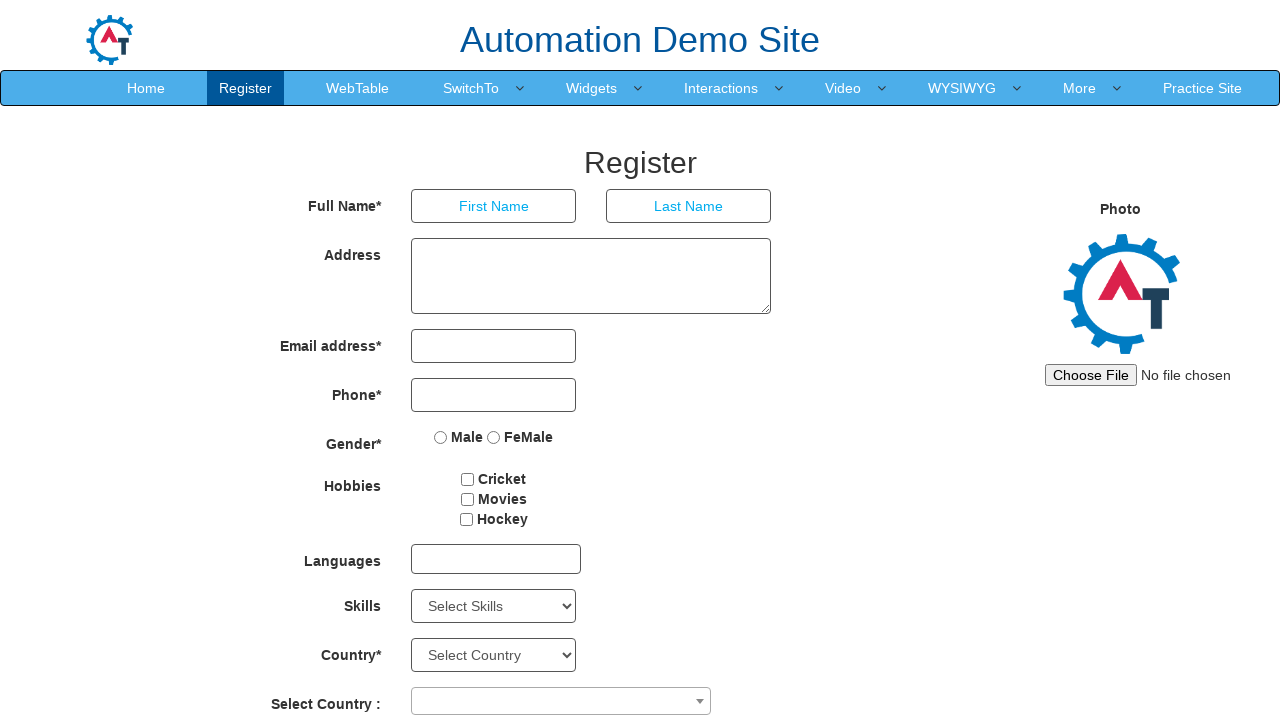

Clicked on the last name field in the registration form at (689, 206) on xpath=//*[@id='basicBootstrapForm']/div[1]/div[2]/input
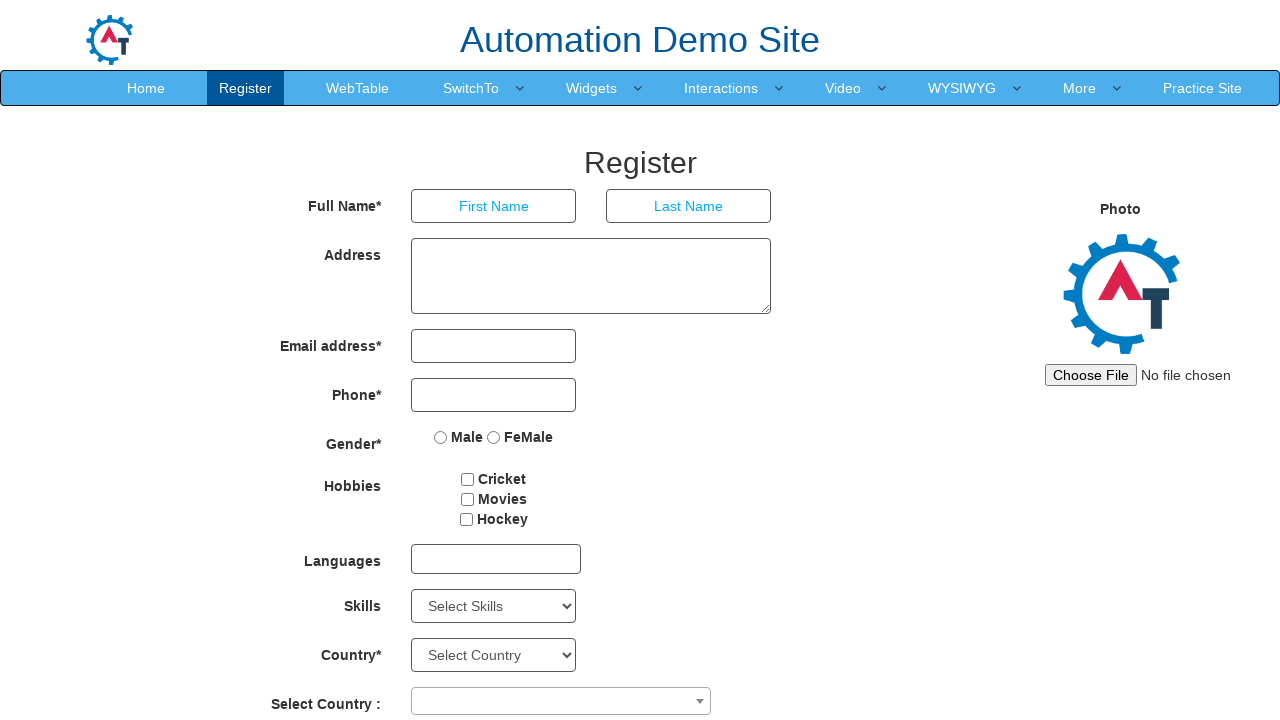

Entered 'TestName2' into the last name field on xpath=//*[@id='basicBootstrapForm']/div[1]/div[2]/input
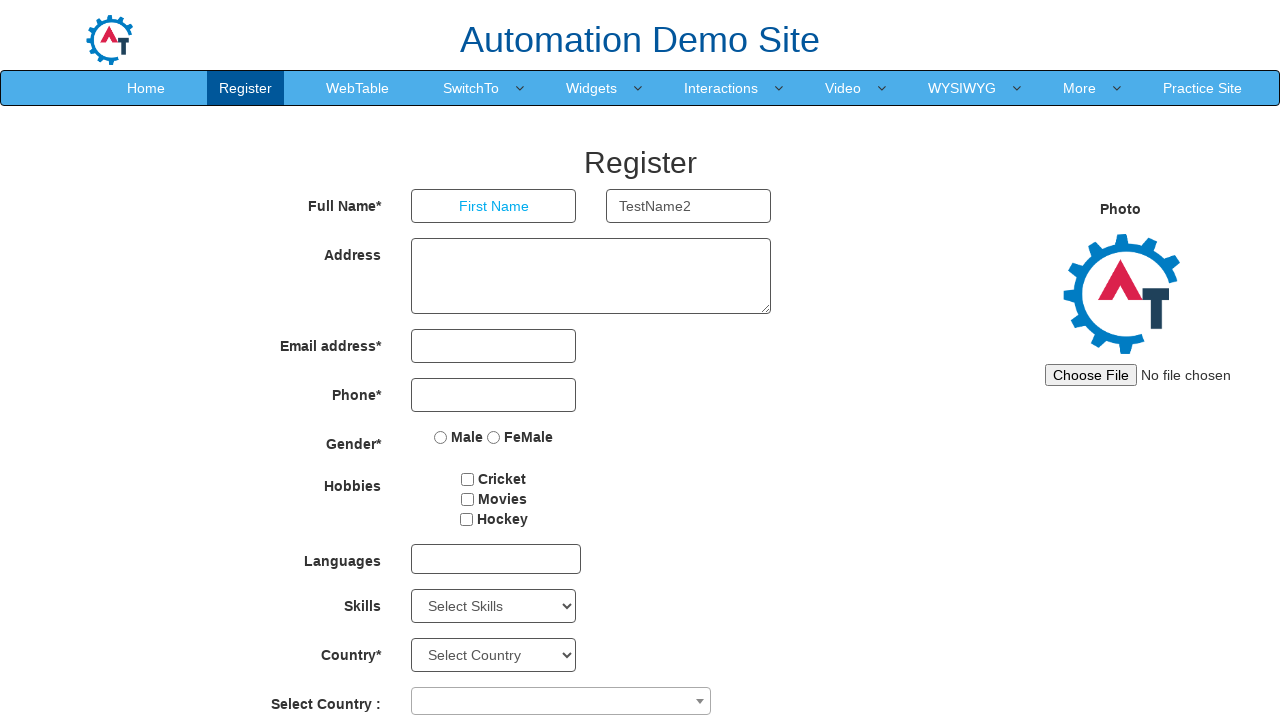

Waited 2 seconds to observe the result
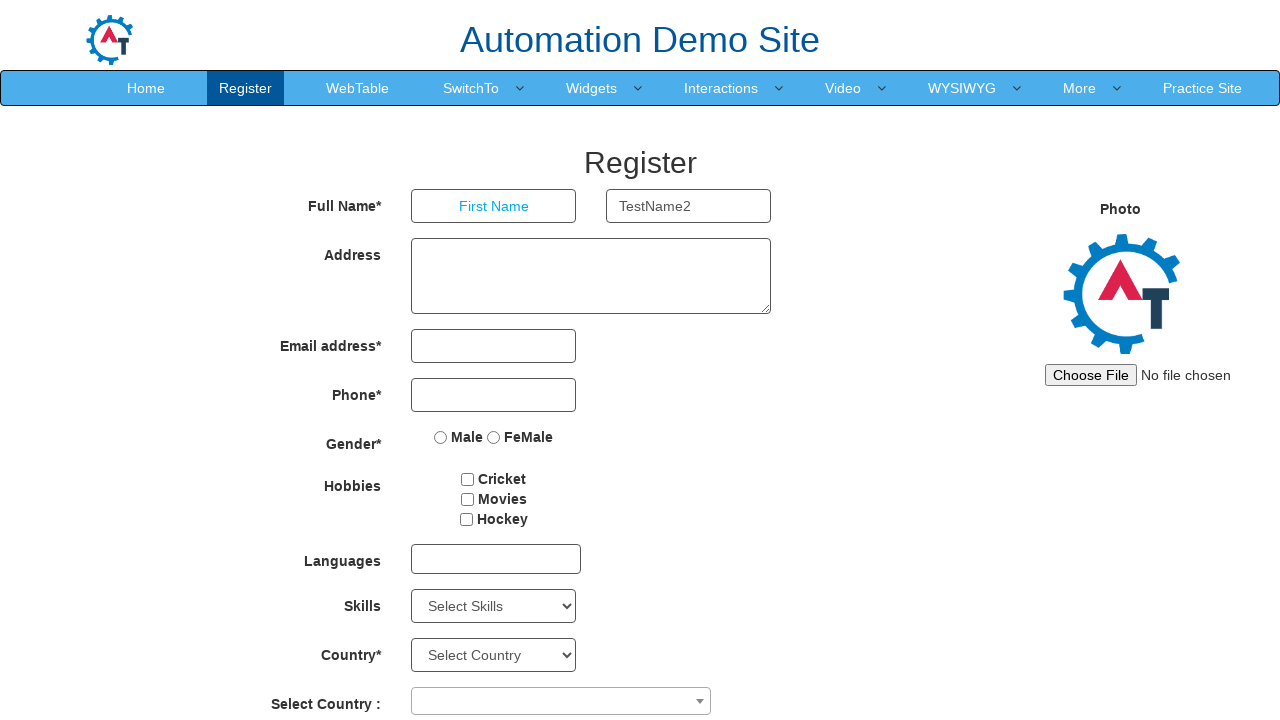

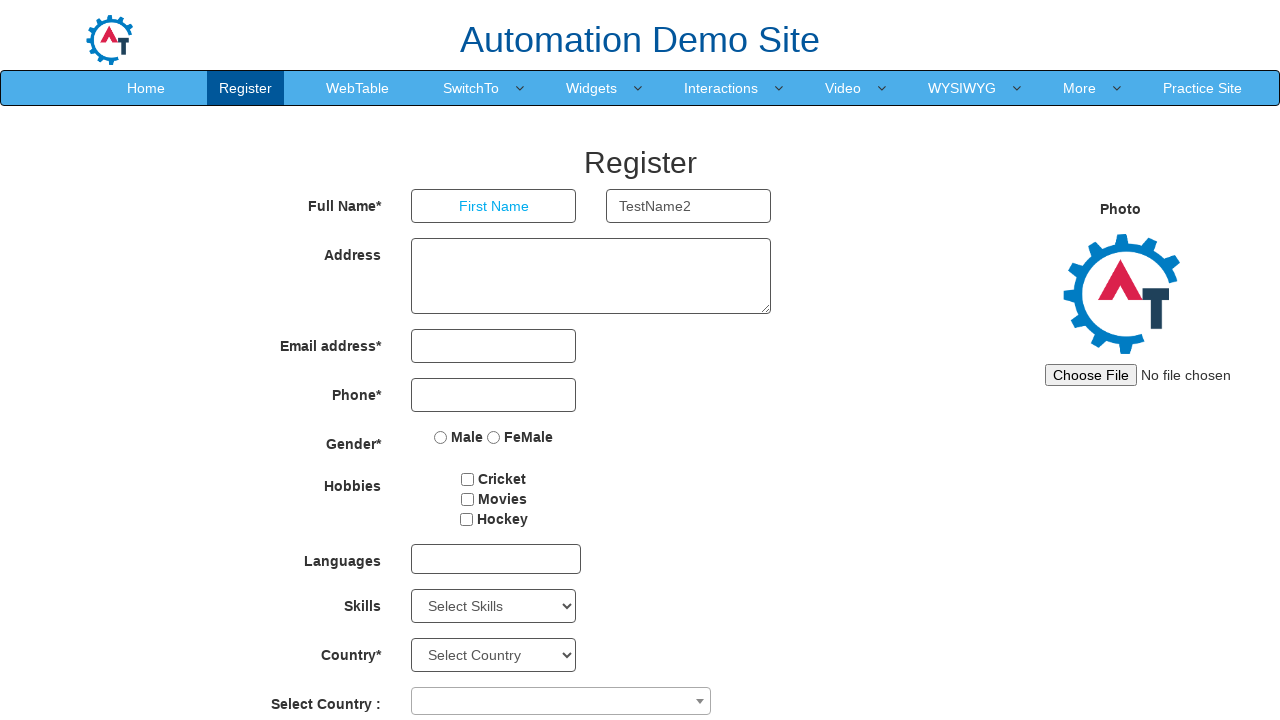